Tests explicit wait functionality by waiting for a price to decrease to $100, clicking a book button, solving a math problem based on a displayed value, and submitting the answer.

Starting URL: http://suninjuly.github.io/explicit_wait2.html

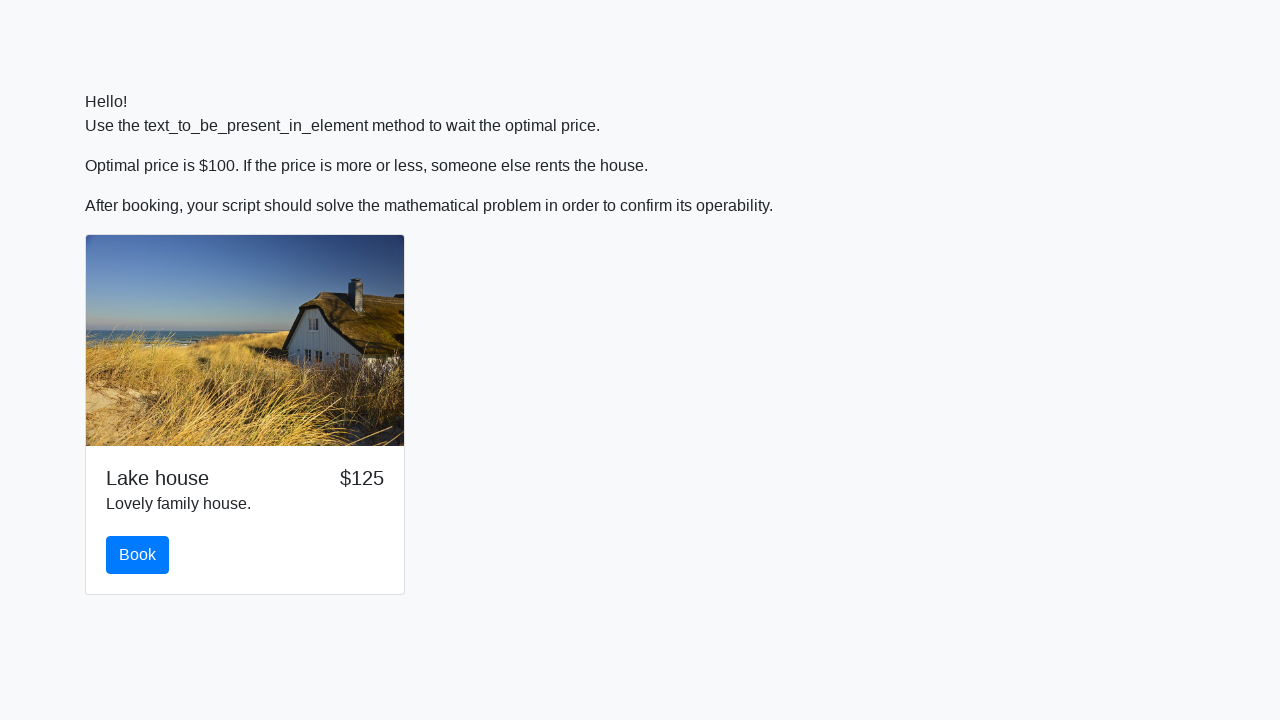

Waited for price to decrease to $100
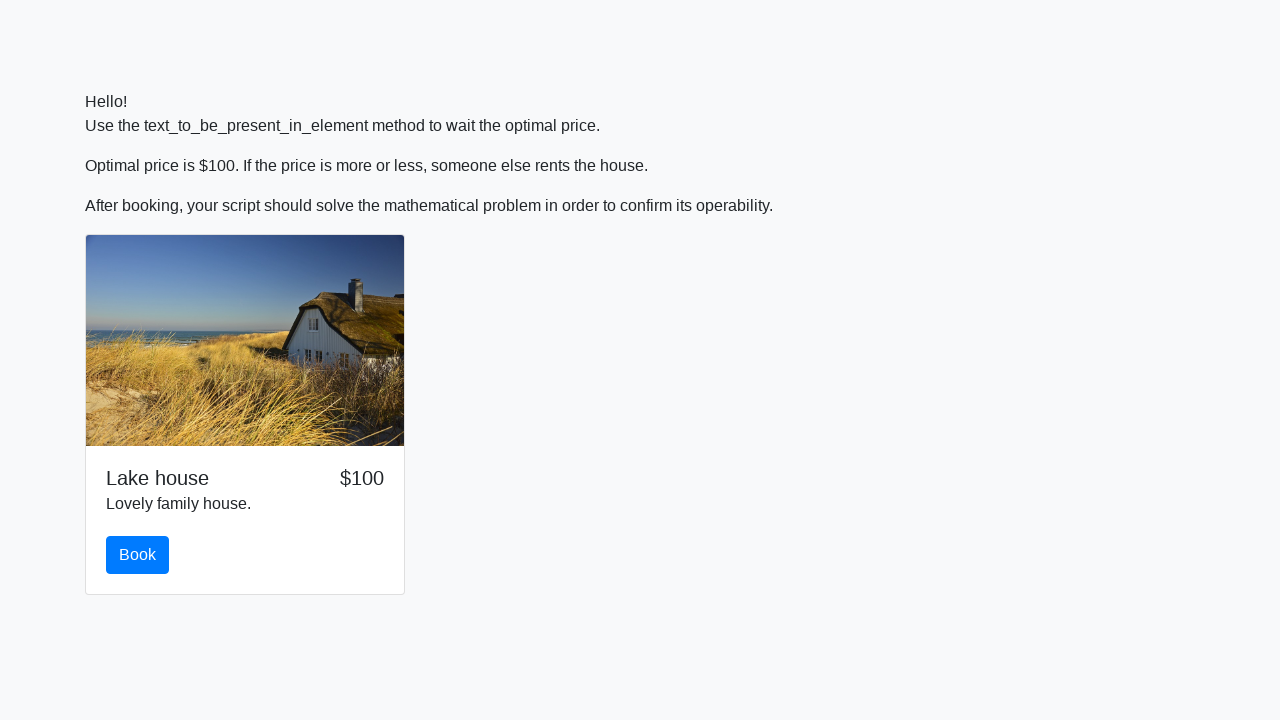

Clicked the Book button at (138, 555) on #book
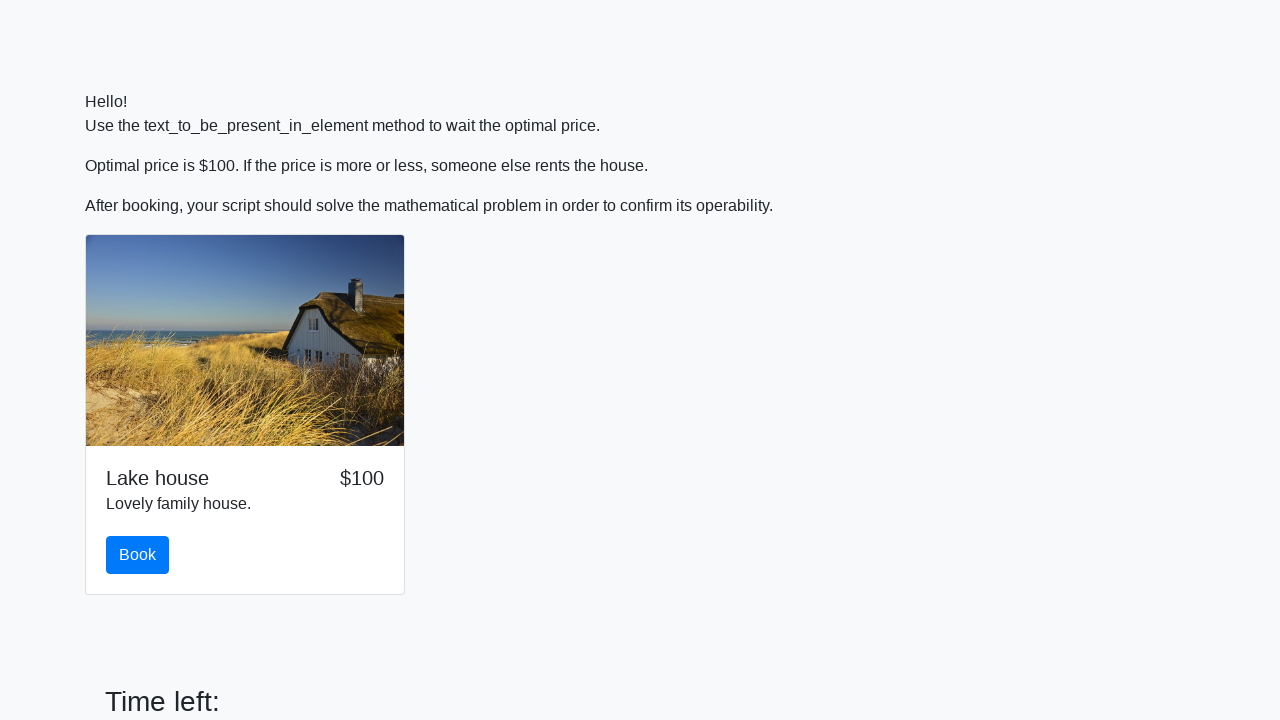

Scrolled down 150 pixels to see the form
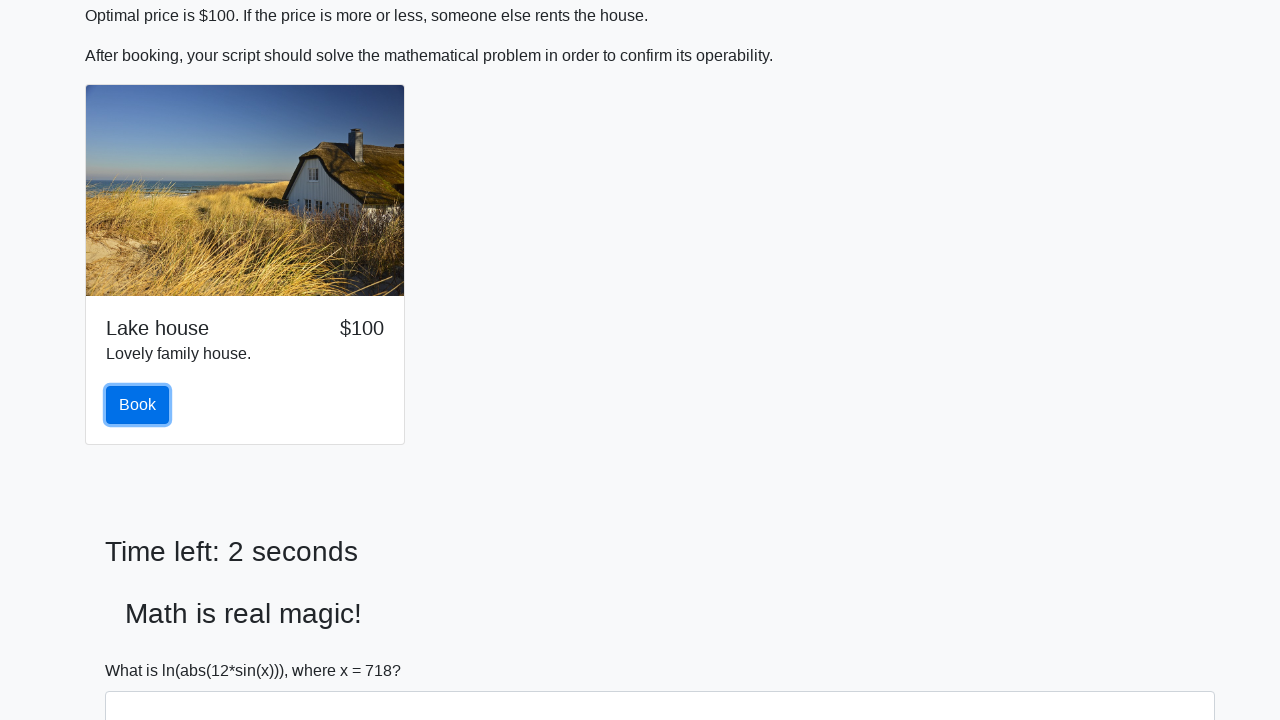

Retrieved value from input_value element: 718
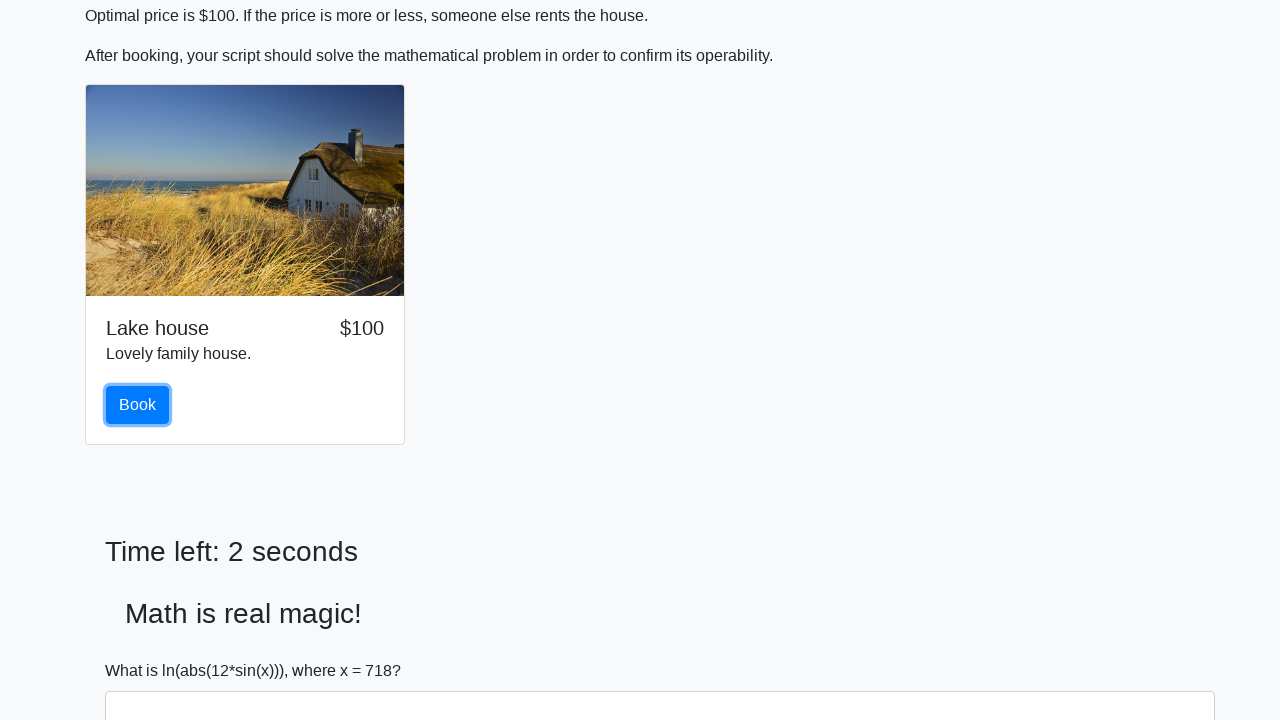

Calculated answer using math formula: 2.4741989997857234
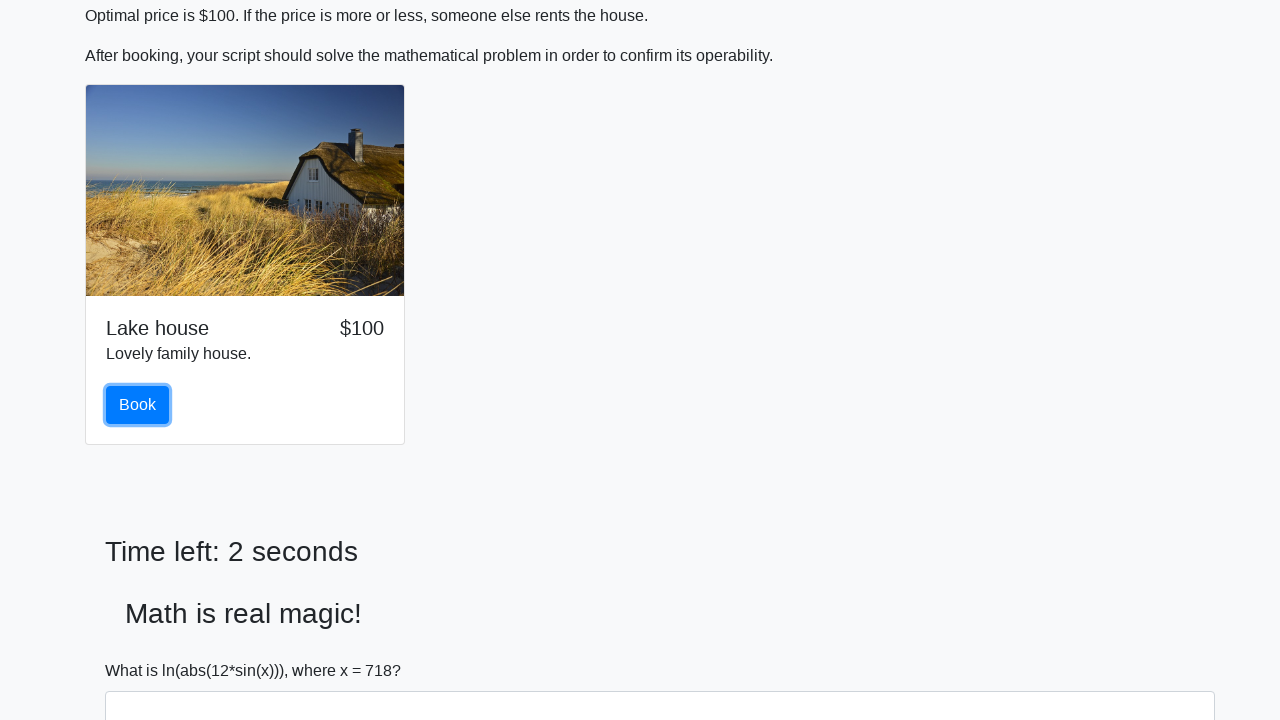

Filled input field with calculated answer: 2.4741989997857234 on input:visible[required]
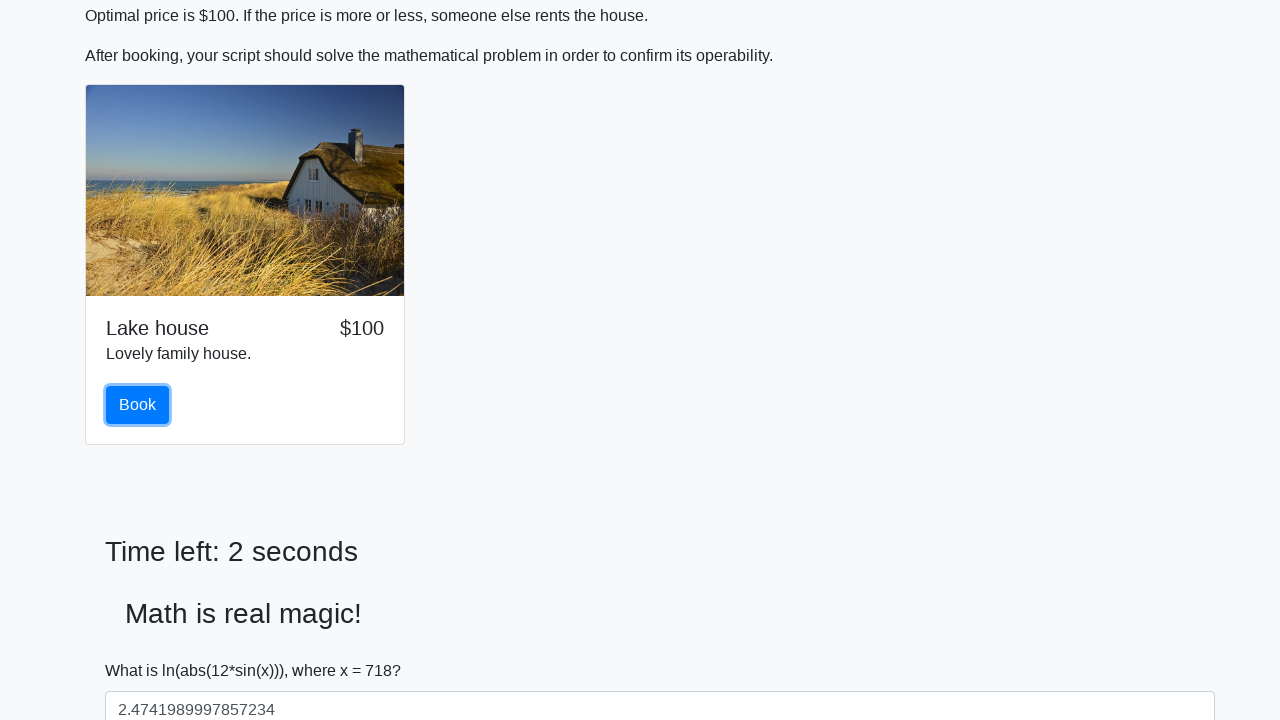

Clicked the Solve button to submit the answer at (143, 651) on #solve
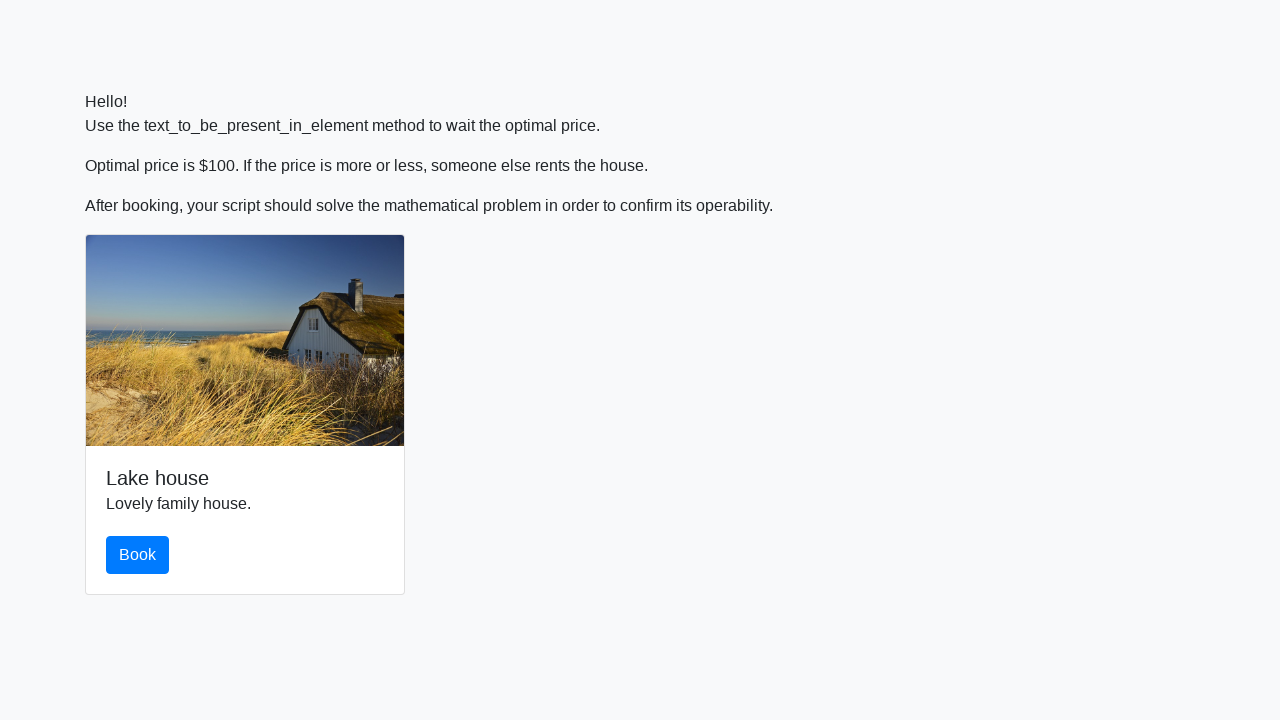

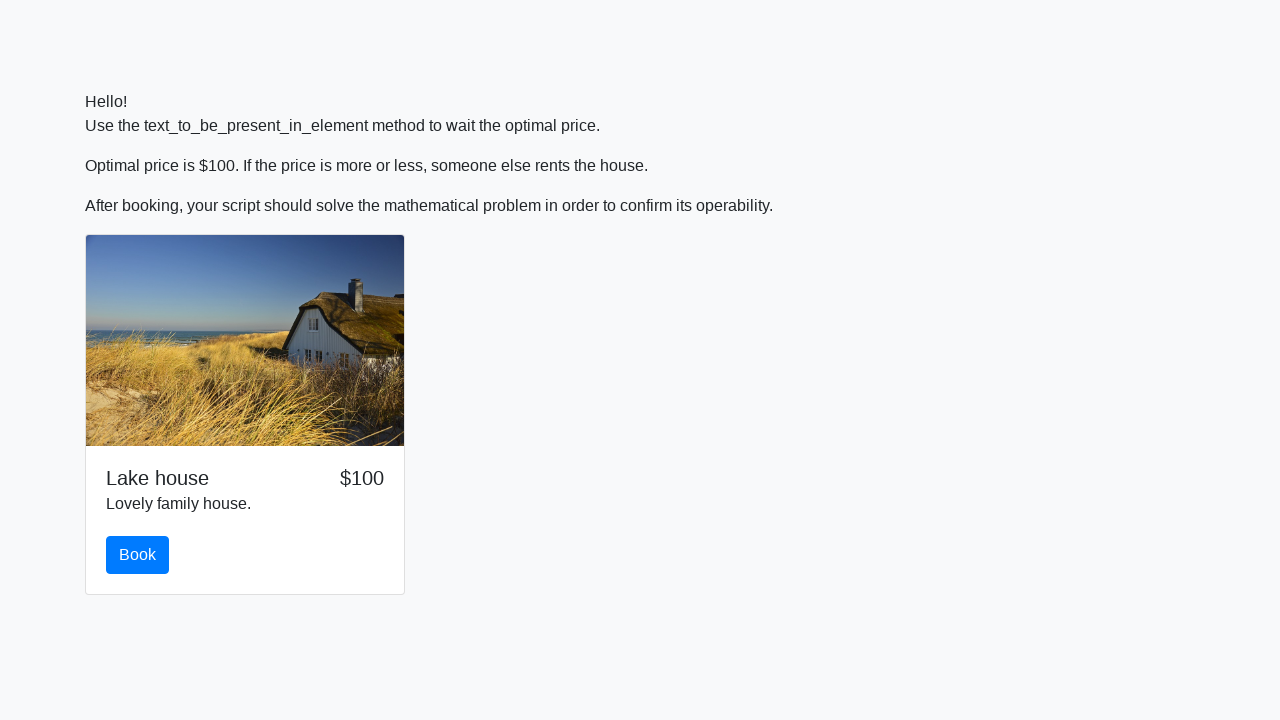